Tests the AngularJS homepage todo list by adding a new todo item, verifying it was added, and marking it as complete

Starting URL: https://angularjs.org

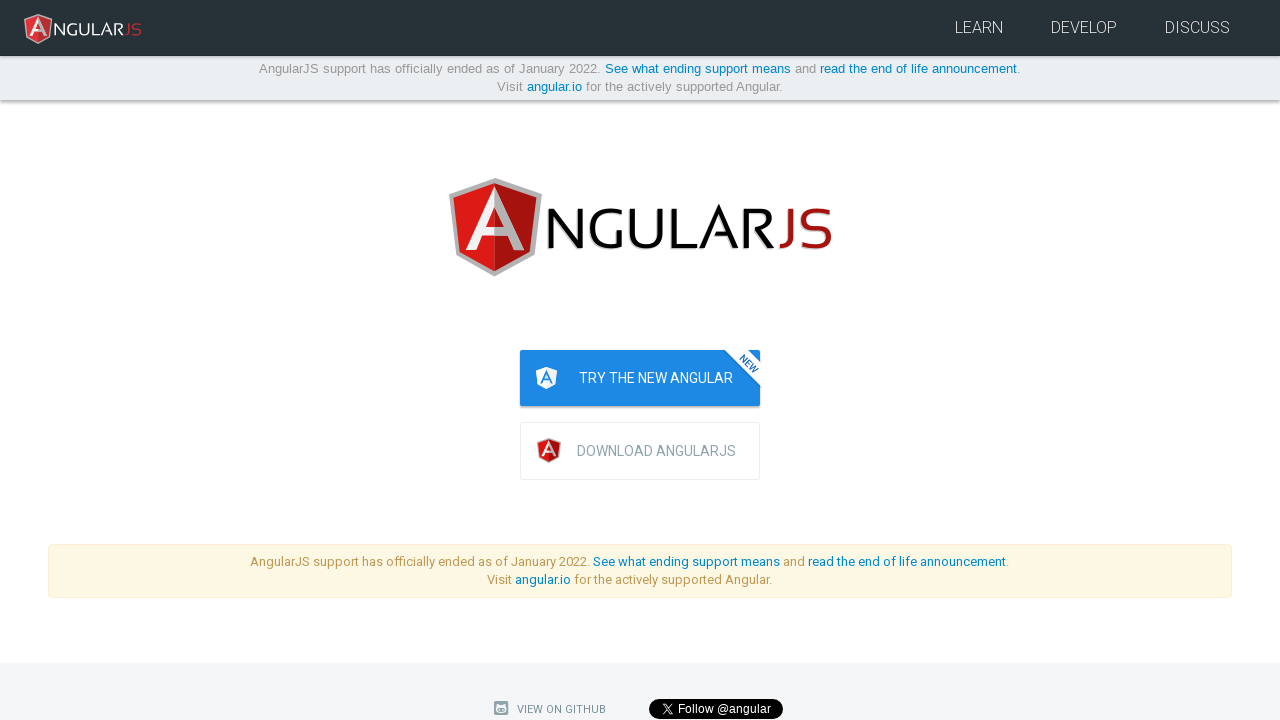

Filled todo input field with 'write first protractor test' on input[ng-model='todoList.todoText']
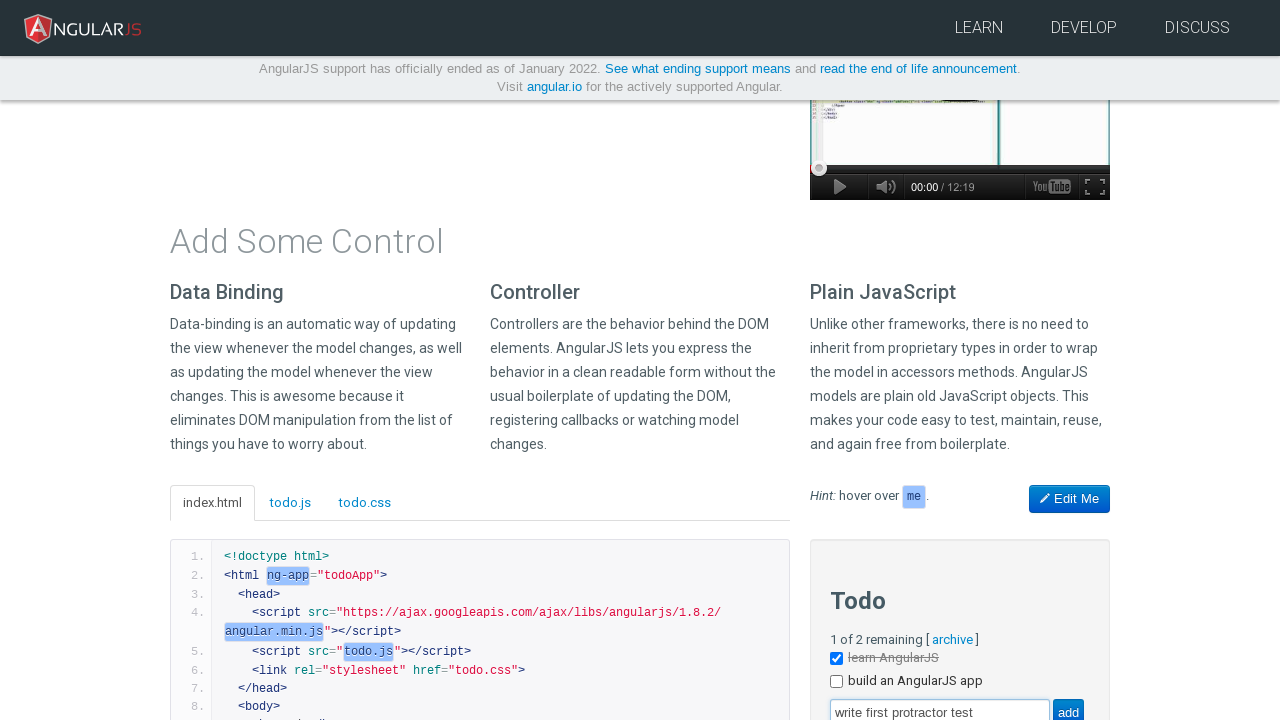

Clicked add button to create todo item at (1068, 706) on input[value='add']
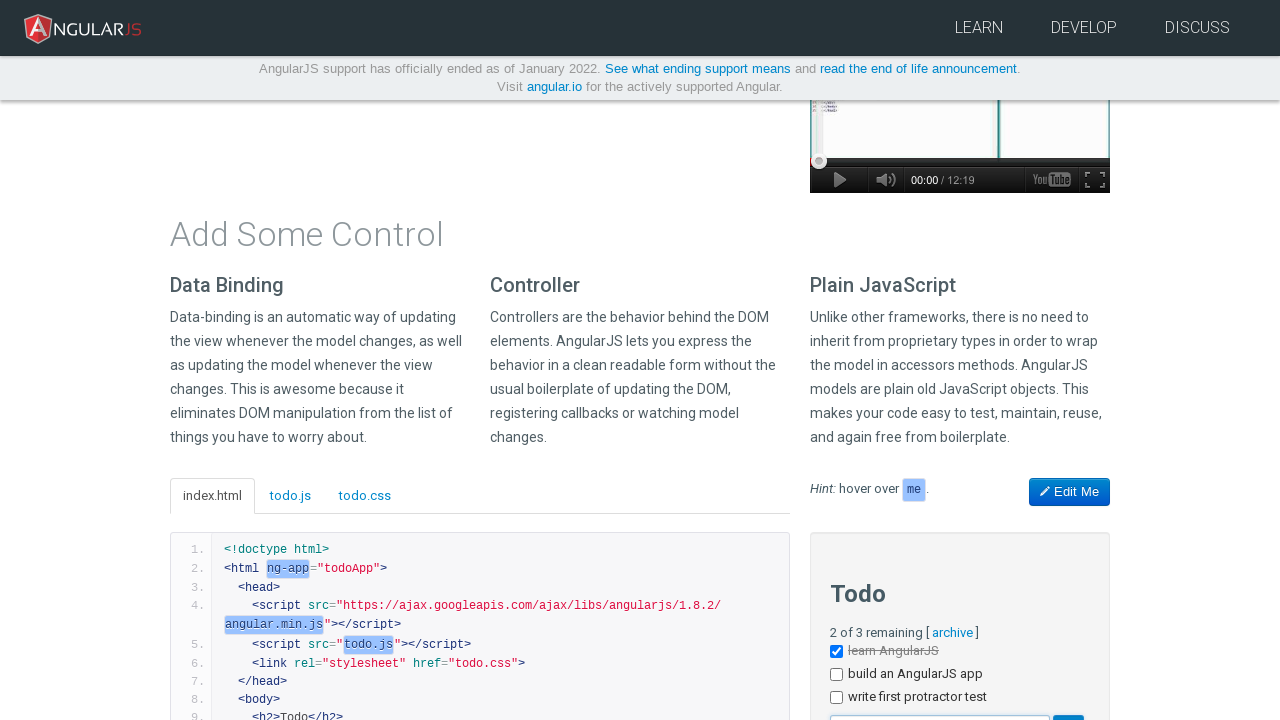

Verified todo item was added to the list
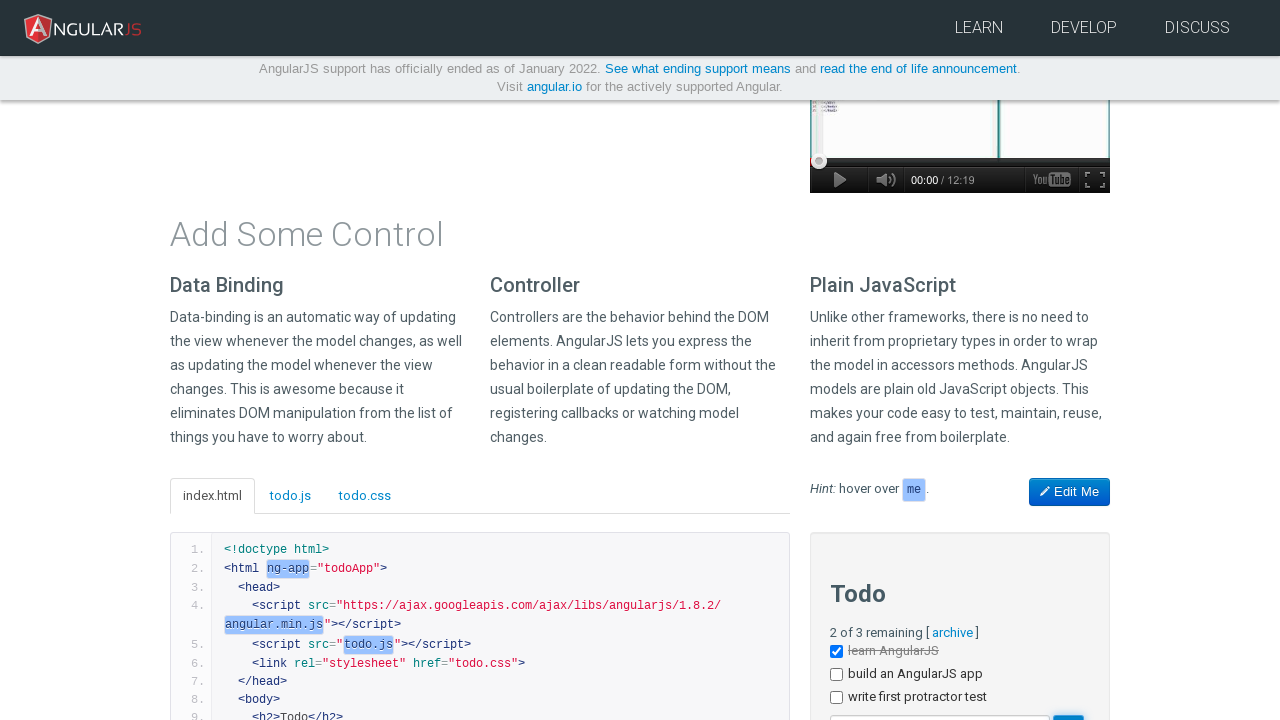

Clicked checkbox on newly added todo item to mark as complete at (836, 698) on li:nth-child(3) input[type='checkbox']
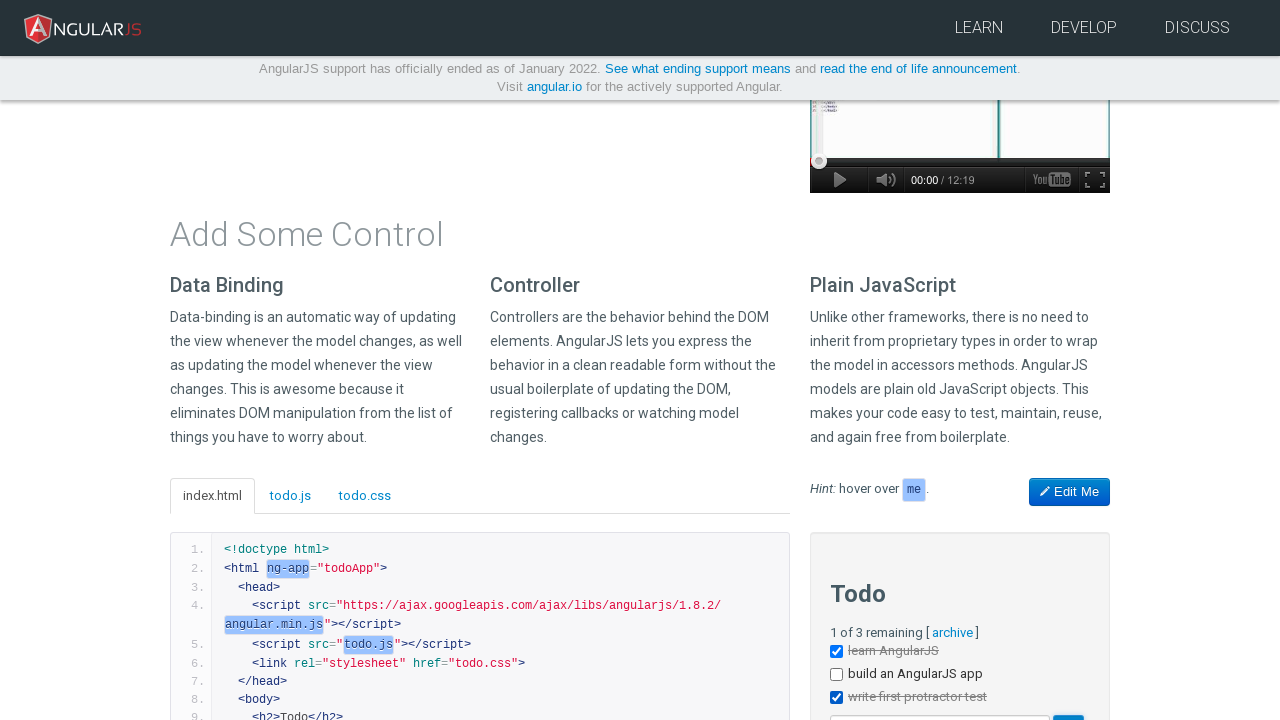

Verified todo item is marked as complete
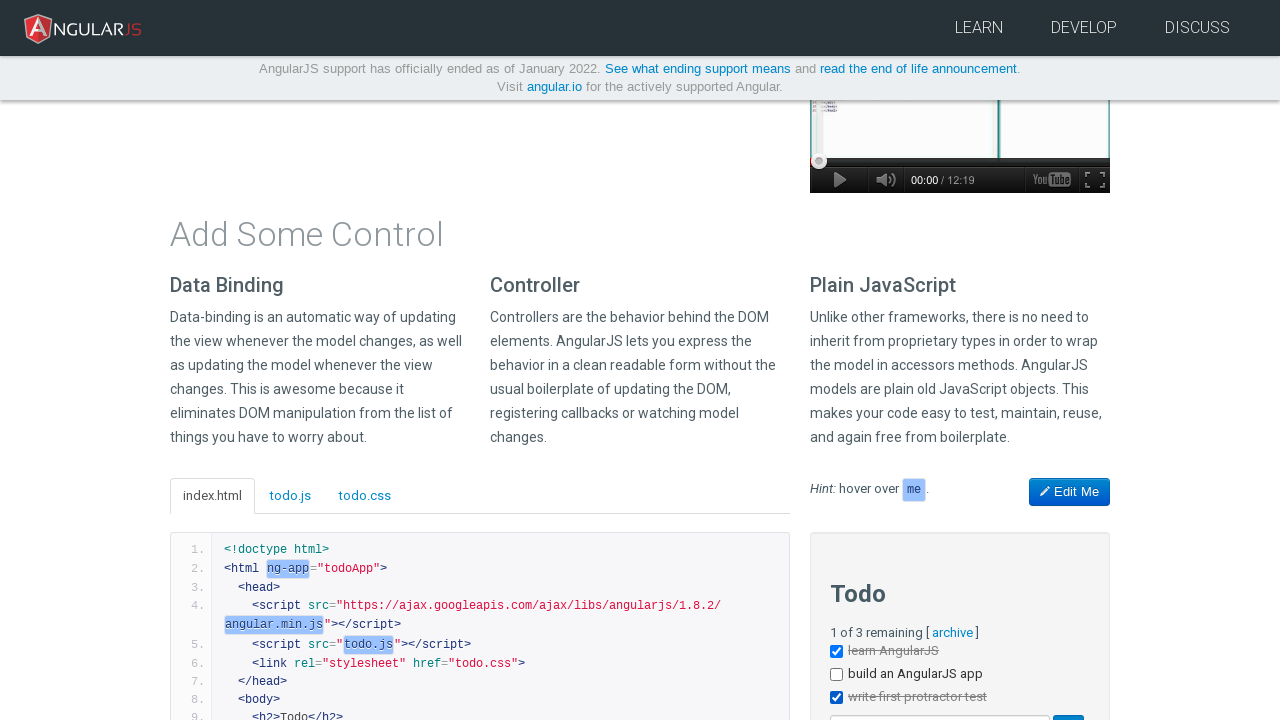

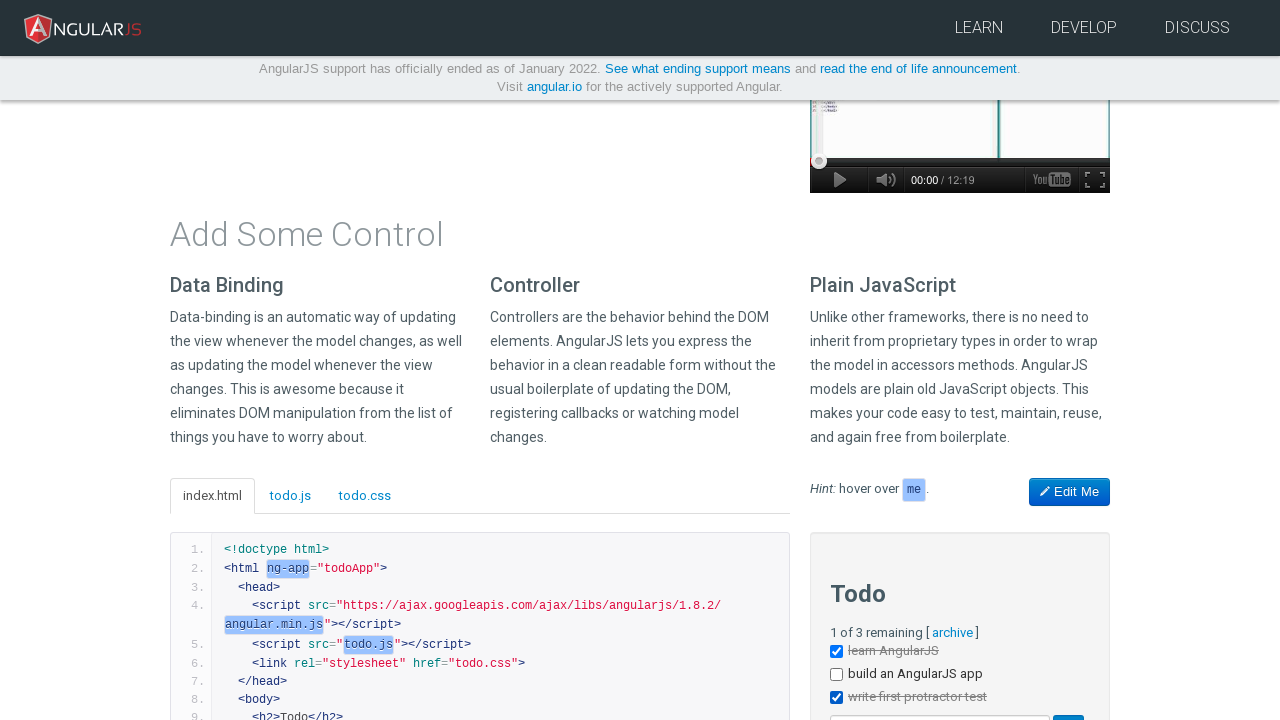